Opens the Zerodha Kite trading platform homepage and verifies the page loads successfully by maximizing the window and waiting for content.

Starting URL: https://kite.zerodha.com/

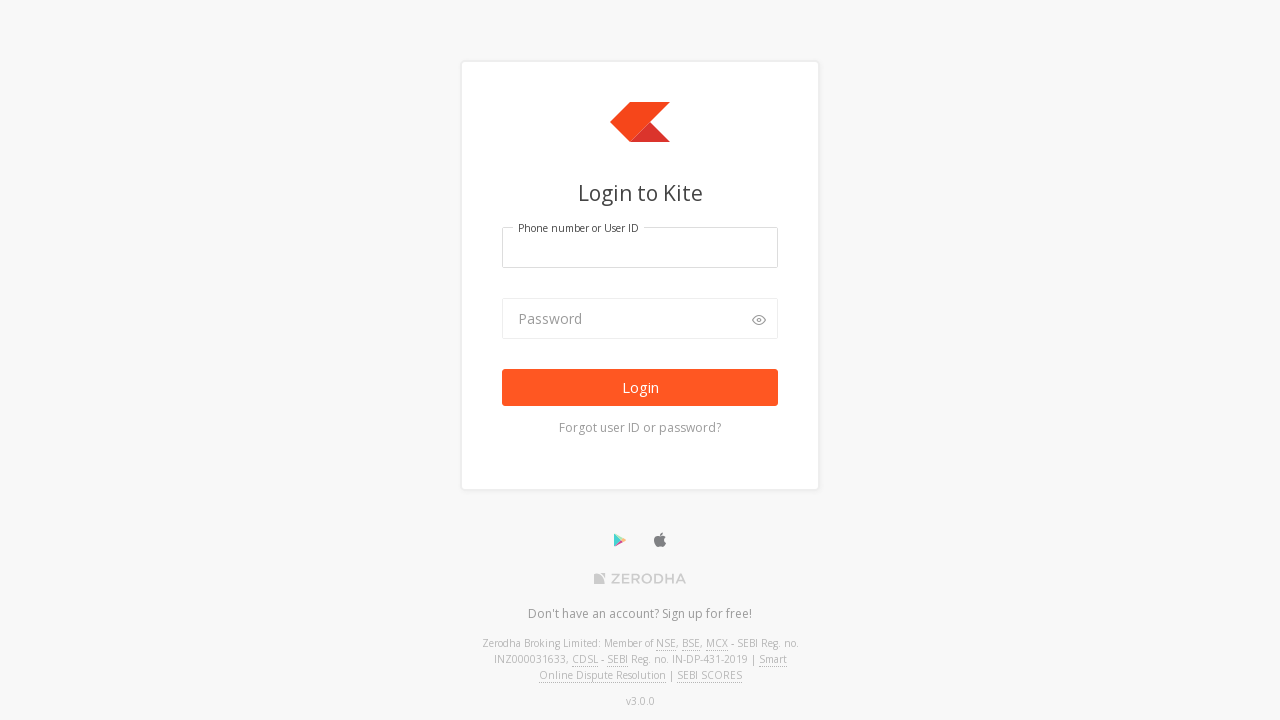

Set viewport size to 1920x1080
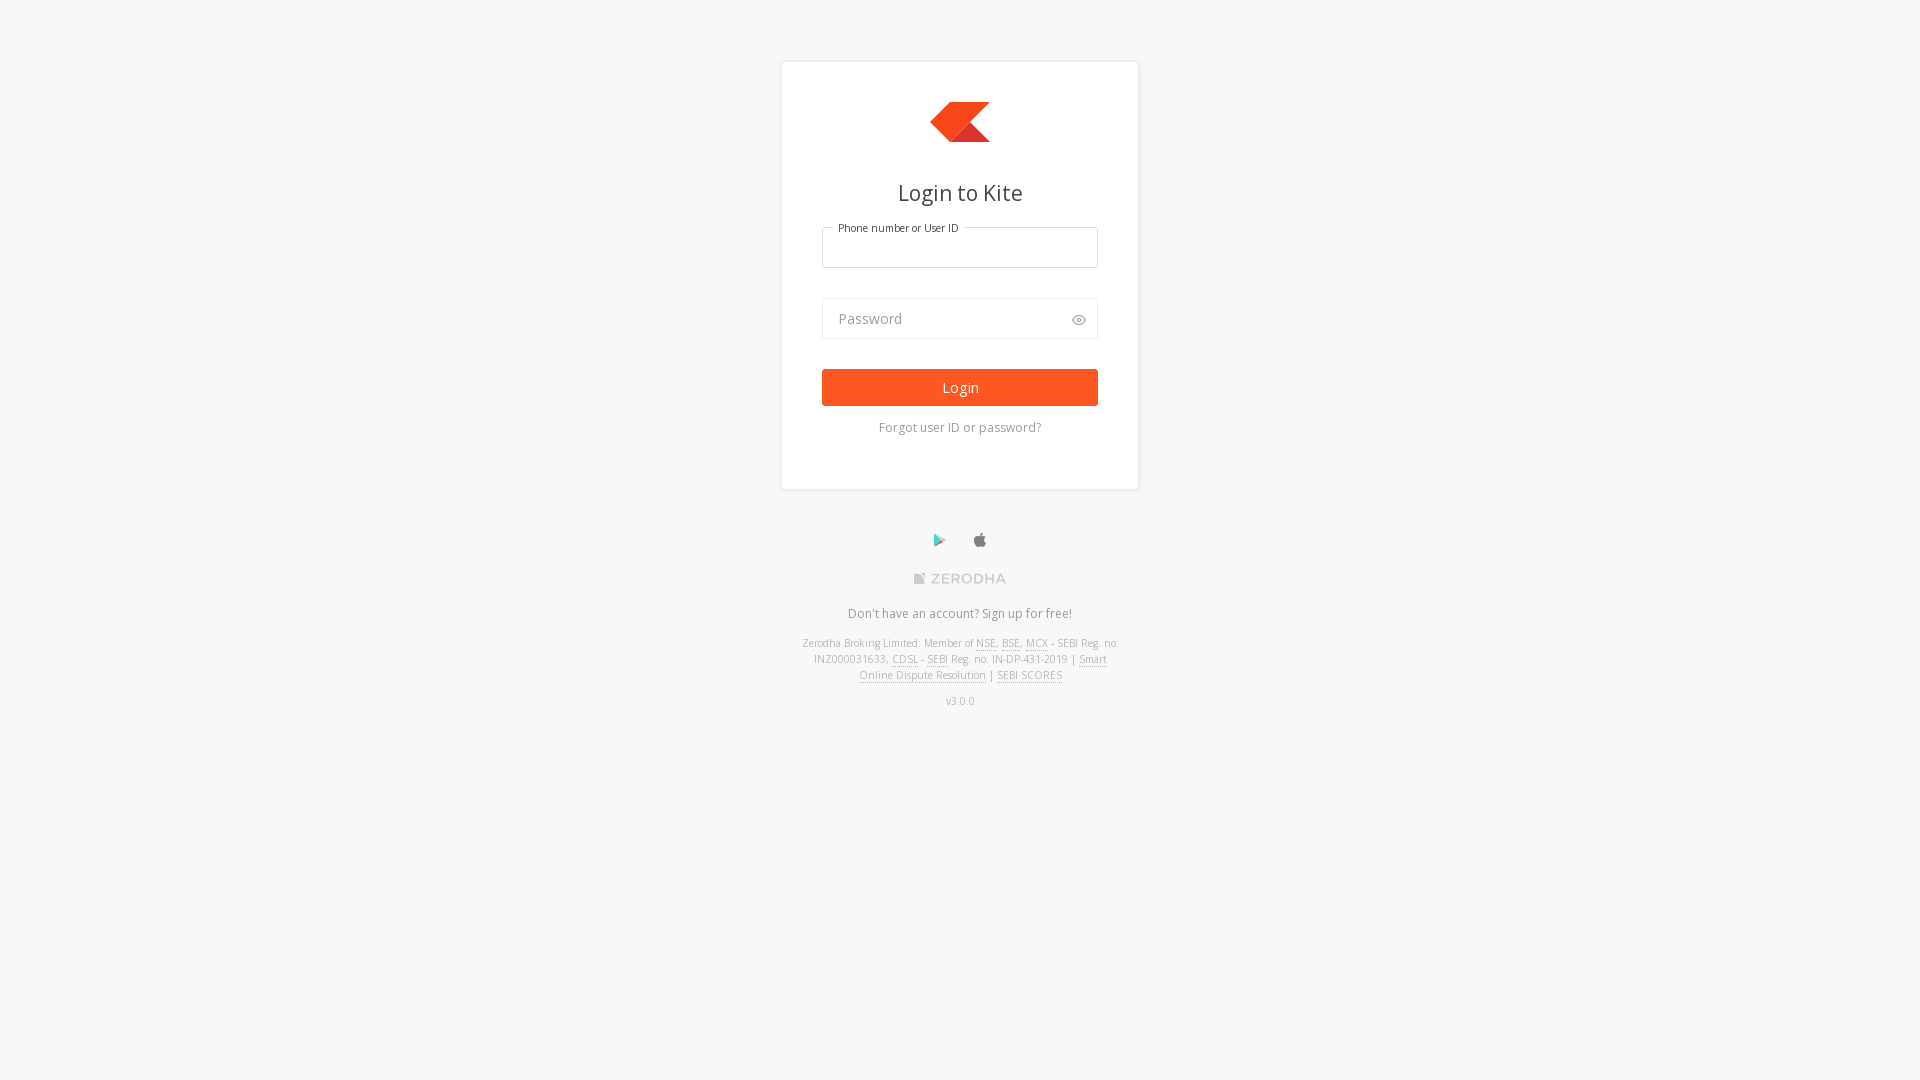

Zerodha Kite trading platform homepage loaded successfully
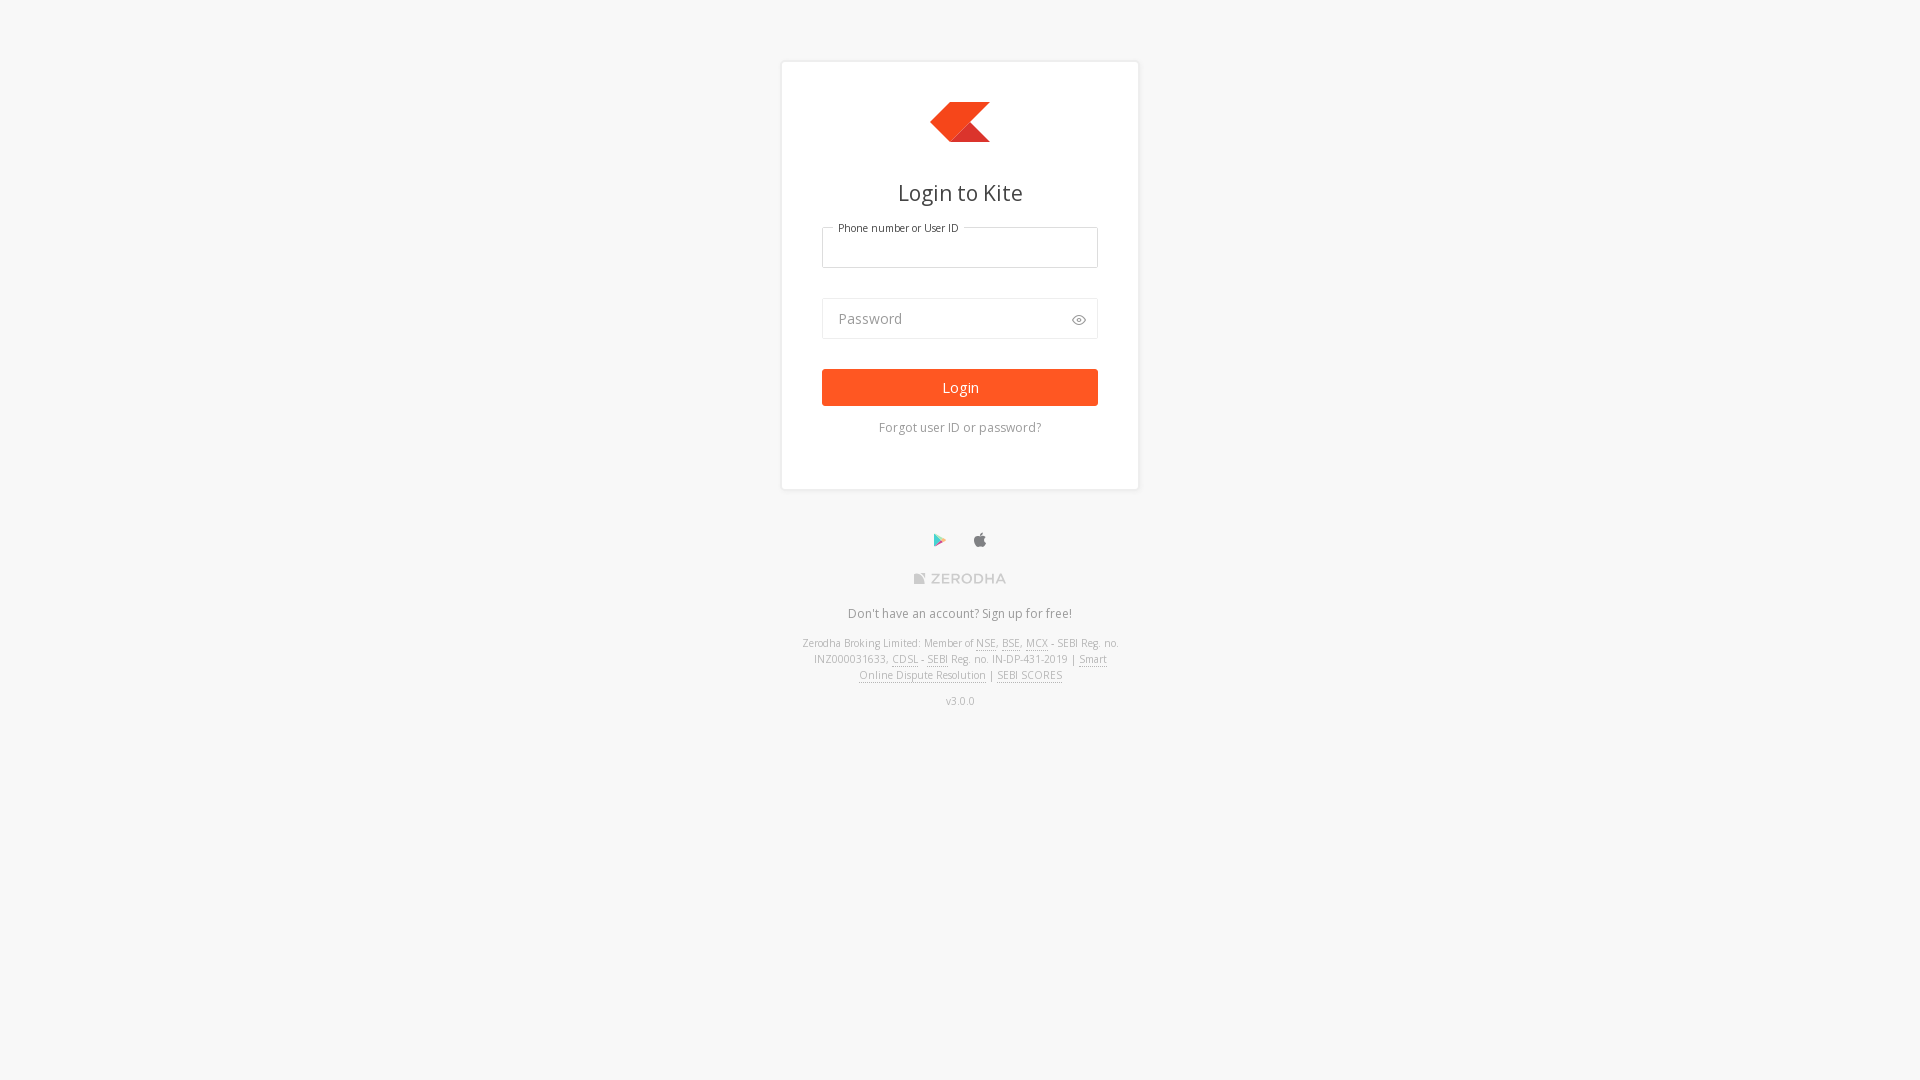

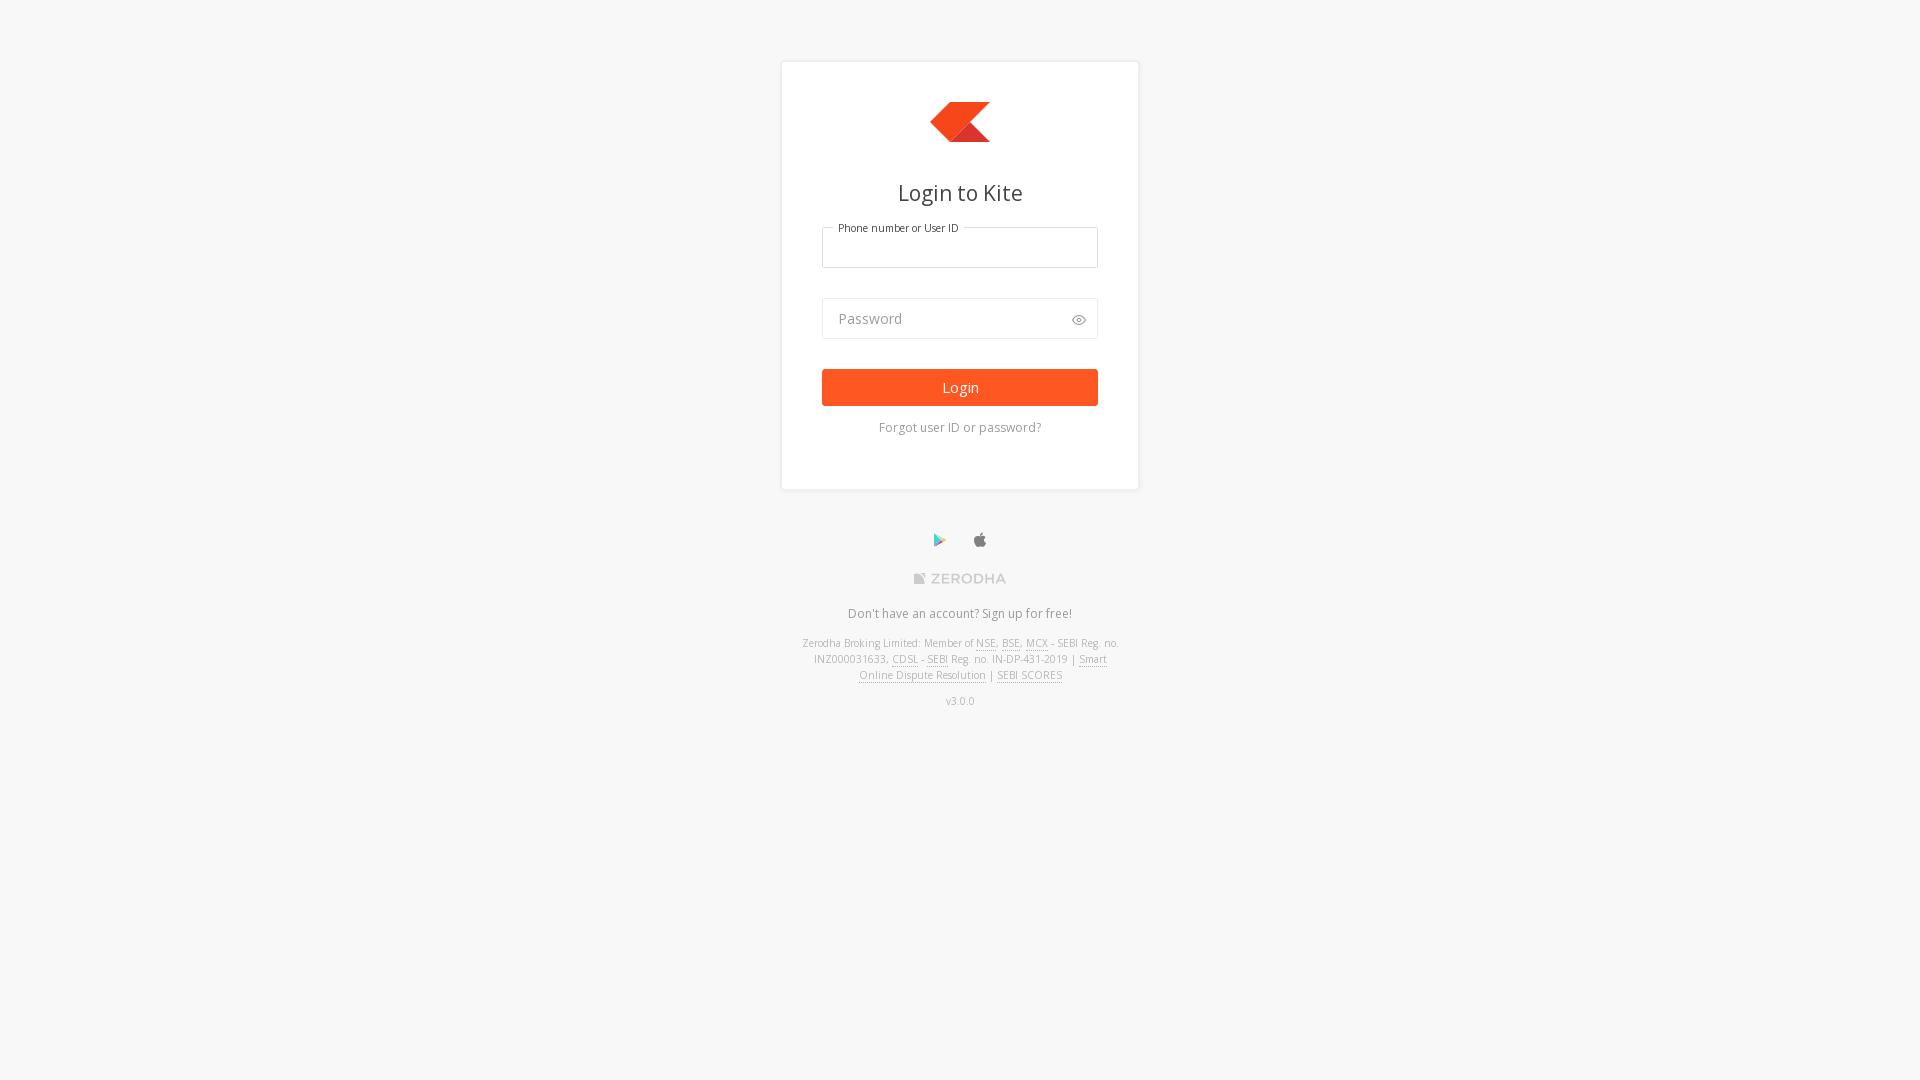